Tests a practice form by filling in email, password, name fields, selecting radio button and dropdown options, submitting the form, and verifying success message

Starting URL: https://rahulshettyacademy.com/angularpractice/

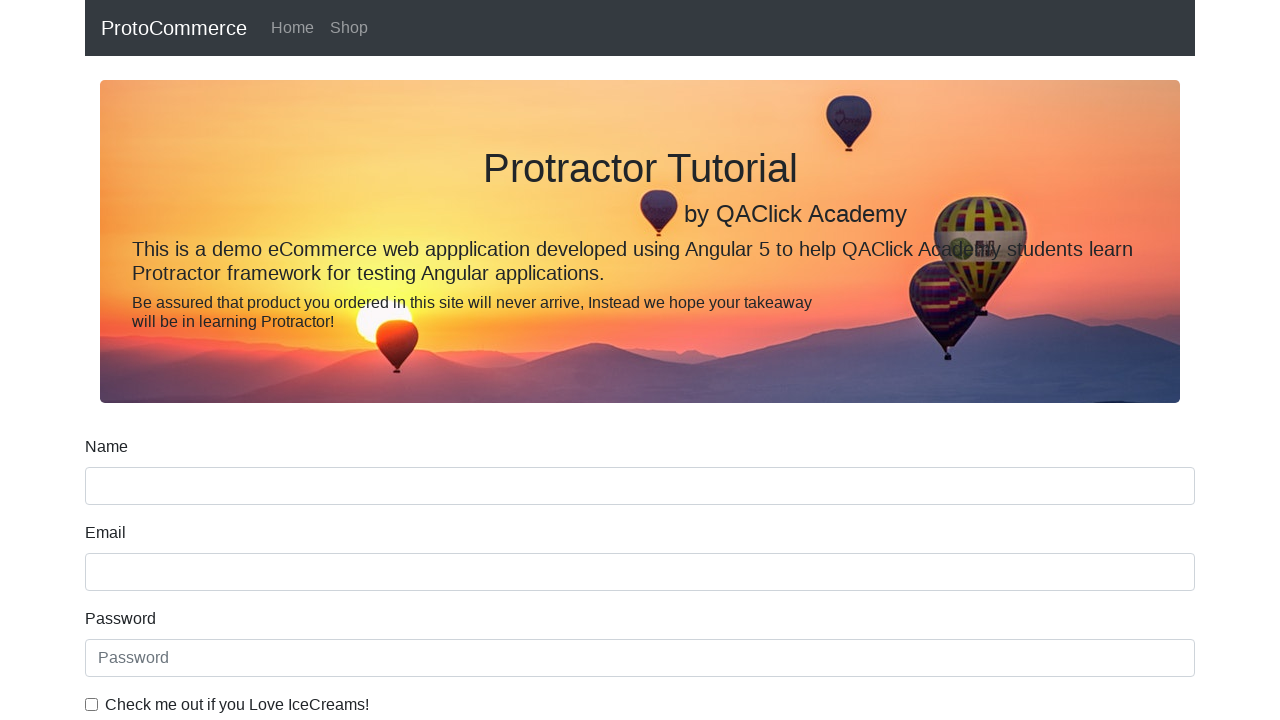

Filled email field with 'hello@gmail.com' on input[name='email']
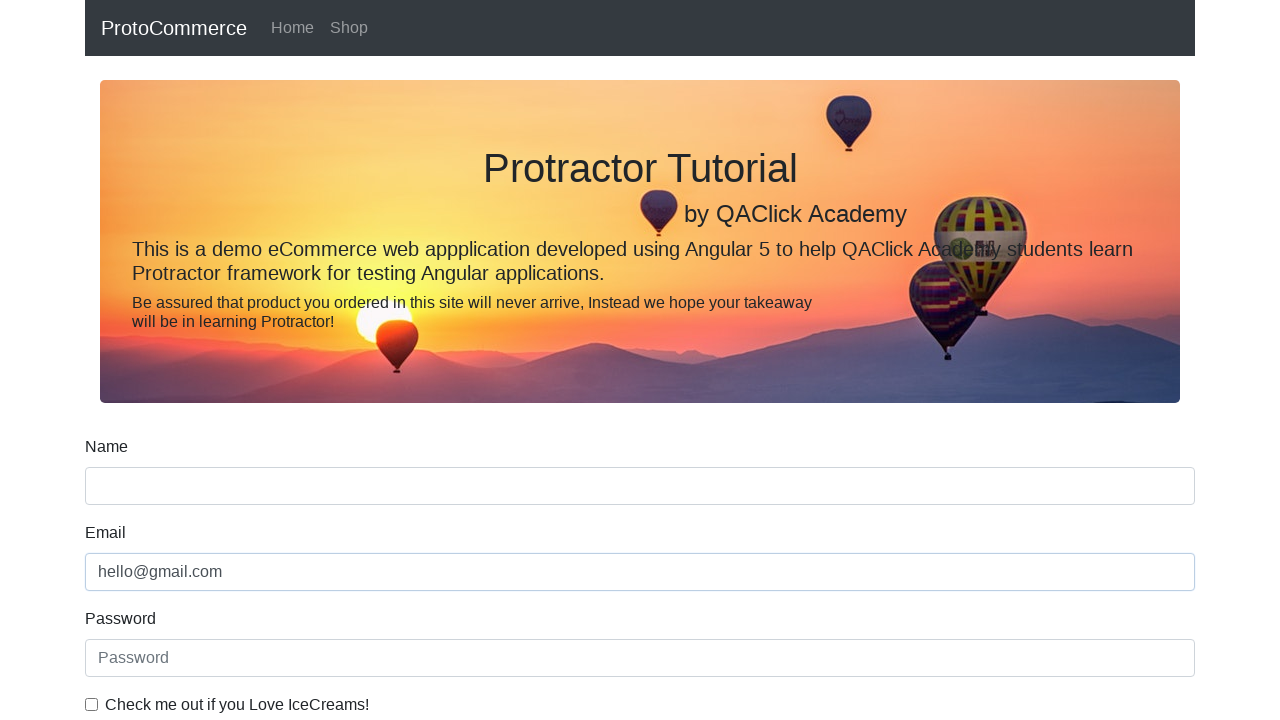

Filled password field with '123456' on #exampleInputPassword1
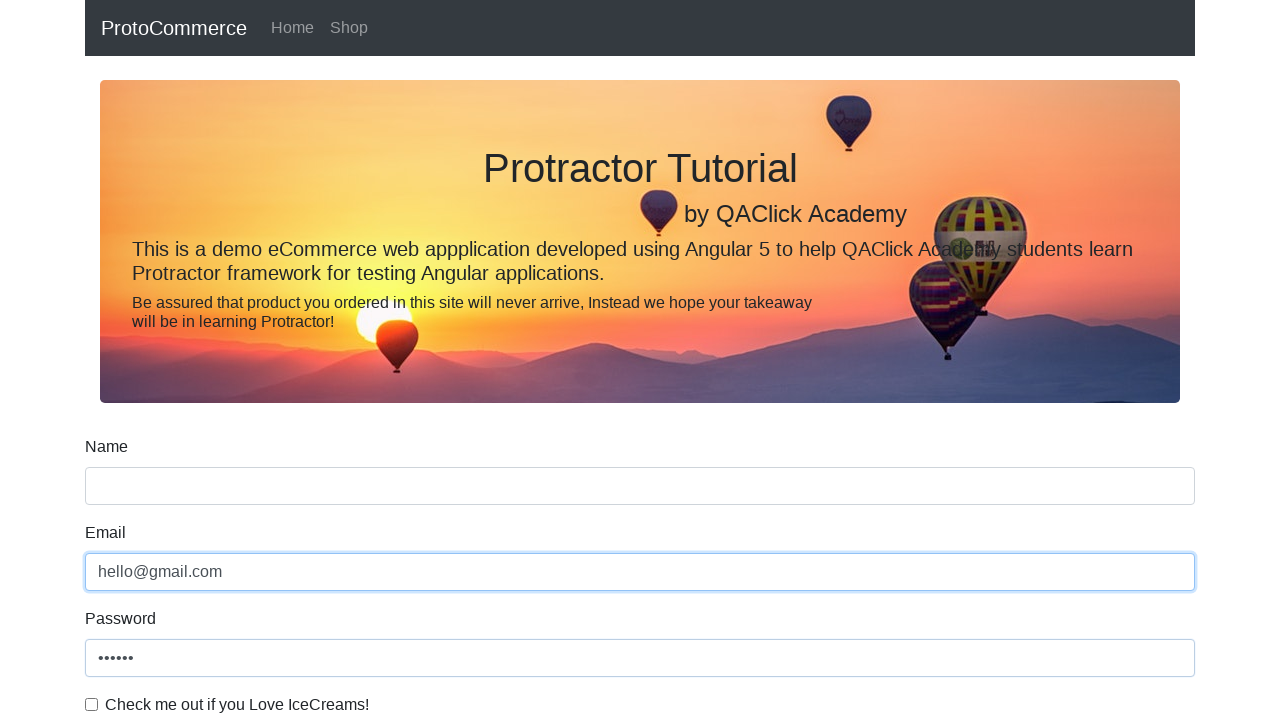

Clicked checkbox to confirm agreement at (92, 704) on #exampleCheck1
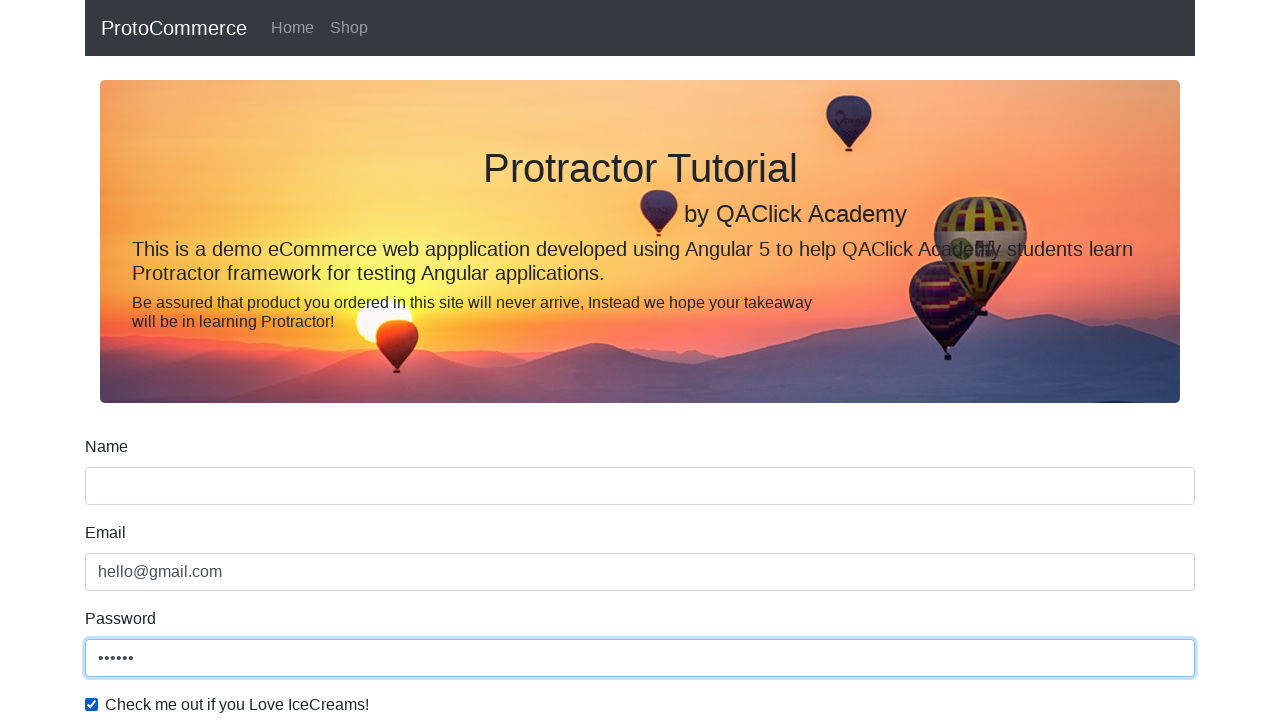

Filled name field with 'Anusha' on input[name='name']
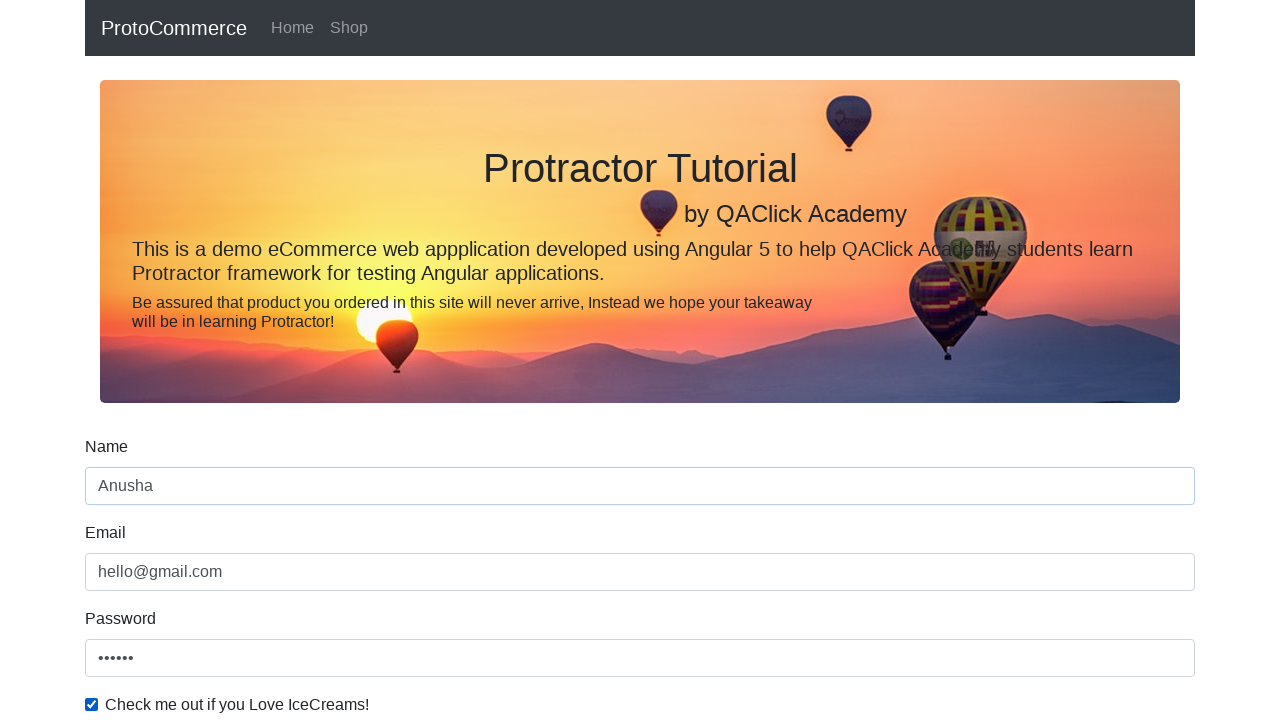

Selected radio button option at (238, 360) on #inlineRadio1
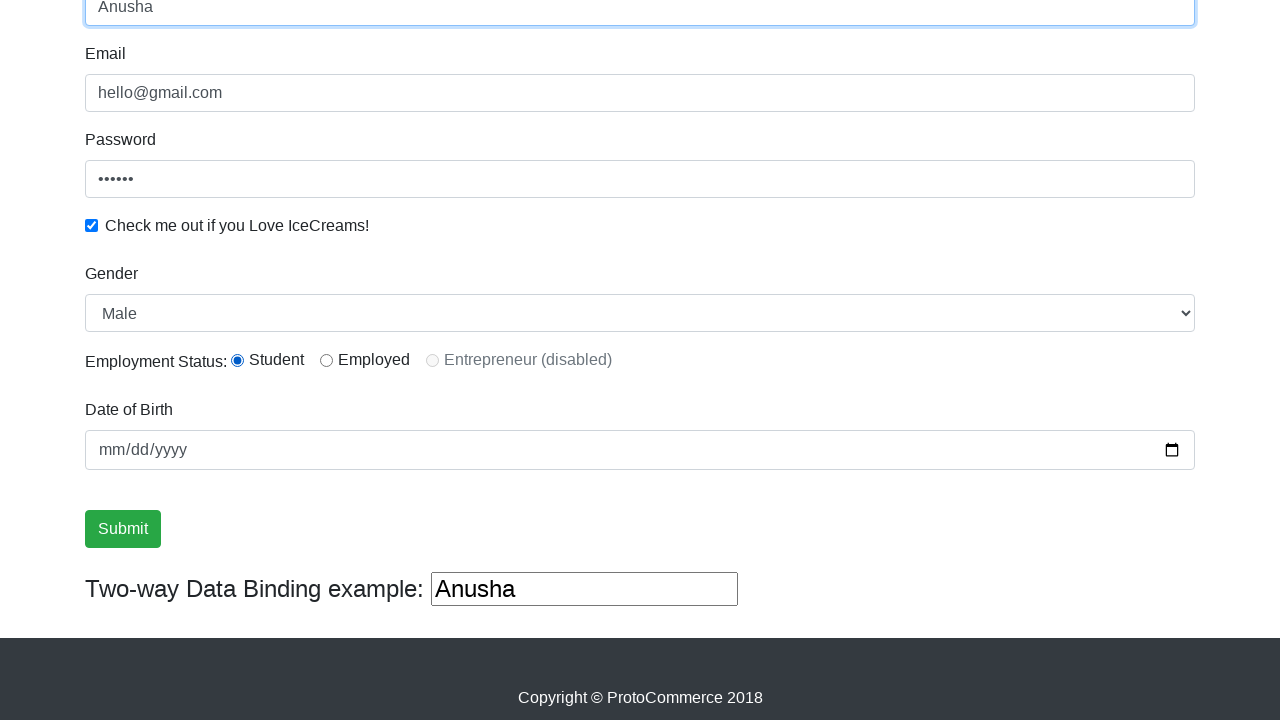

Selected 'Female' from dropdown by label on #exampleFormControlSelect1
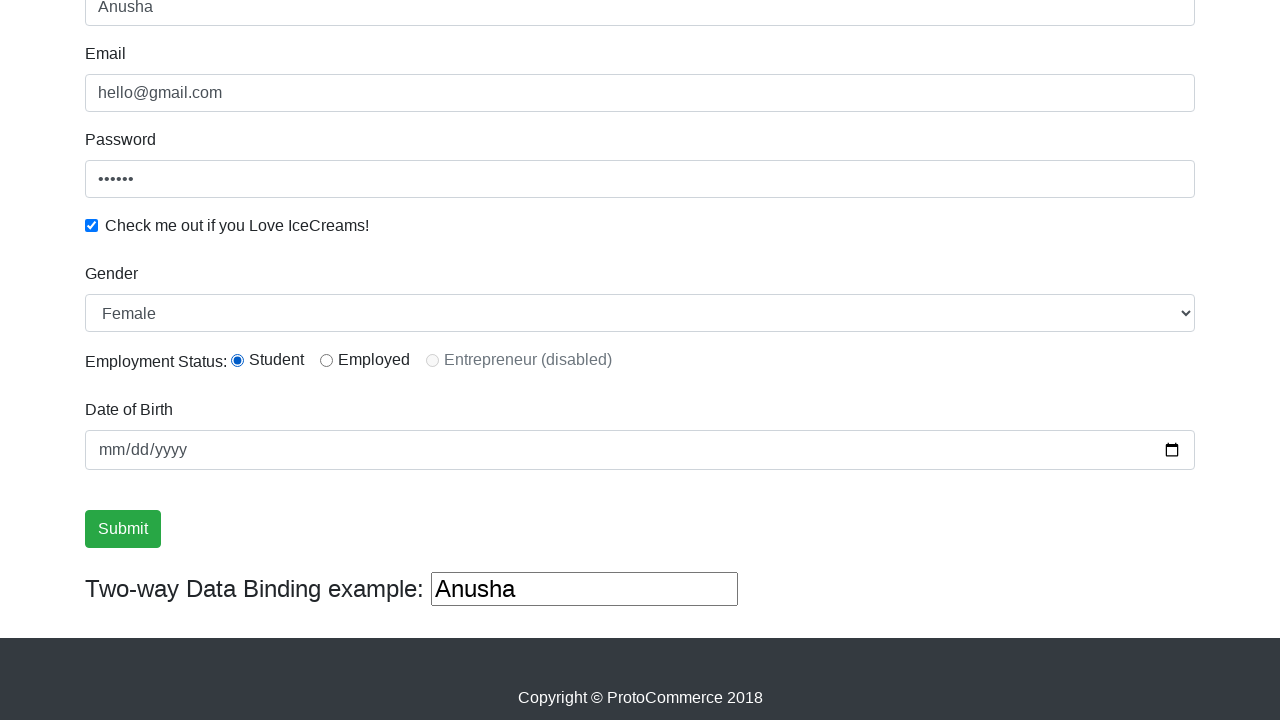

Selected dropdown option at index 1 (Male) on #exampleFormControlSelect1
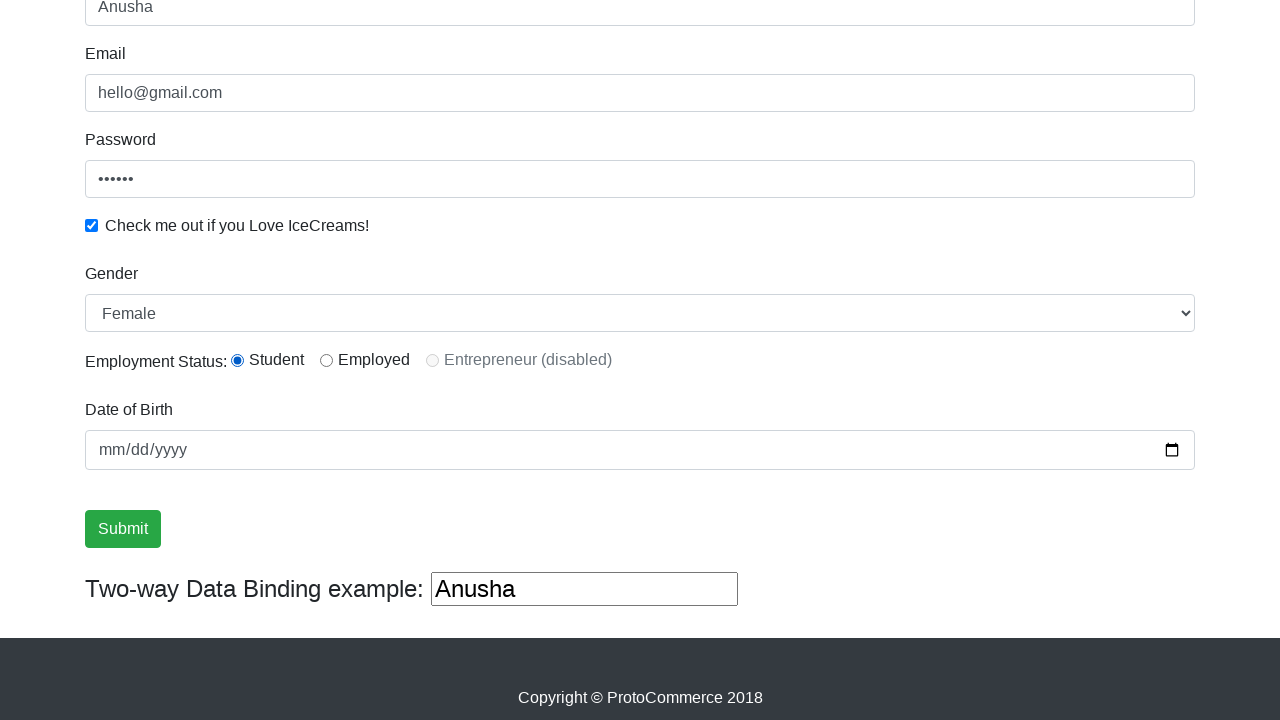

Clicked form submit button at (123, 529) on input[type='submit']
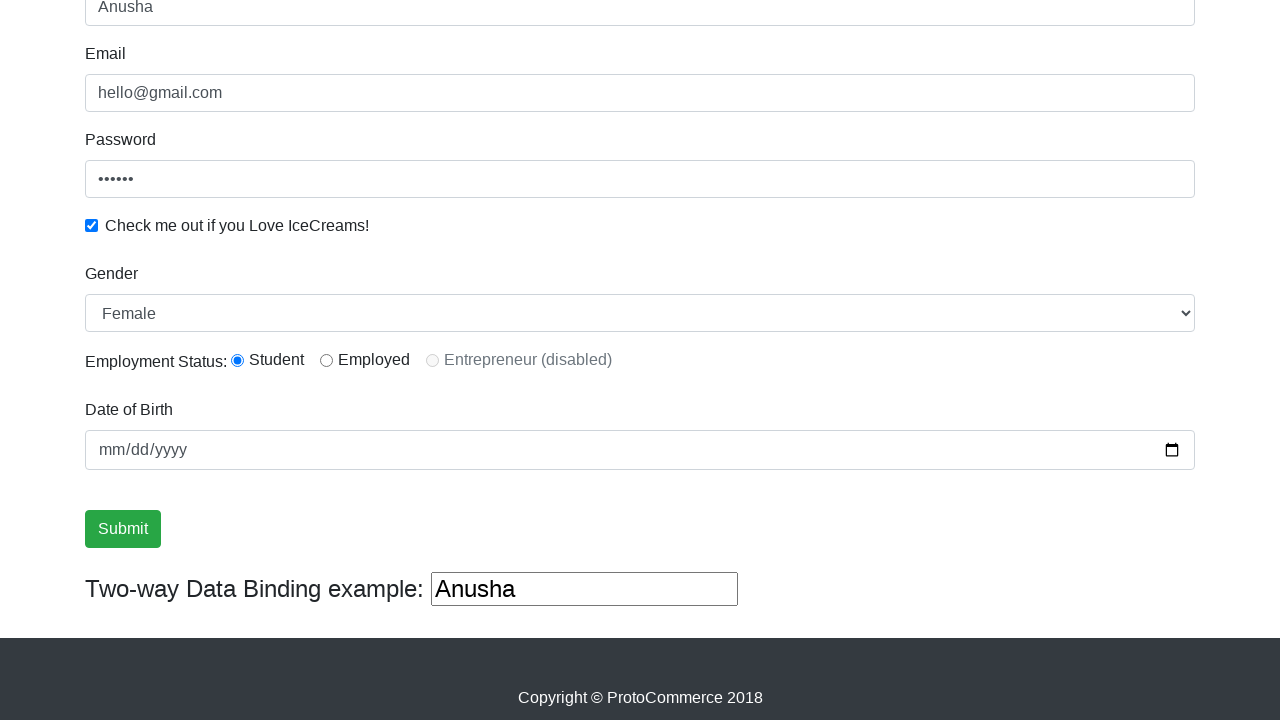

Success message appeared on page
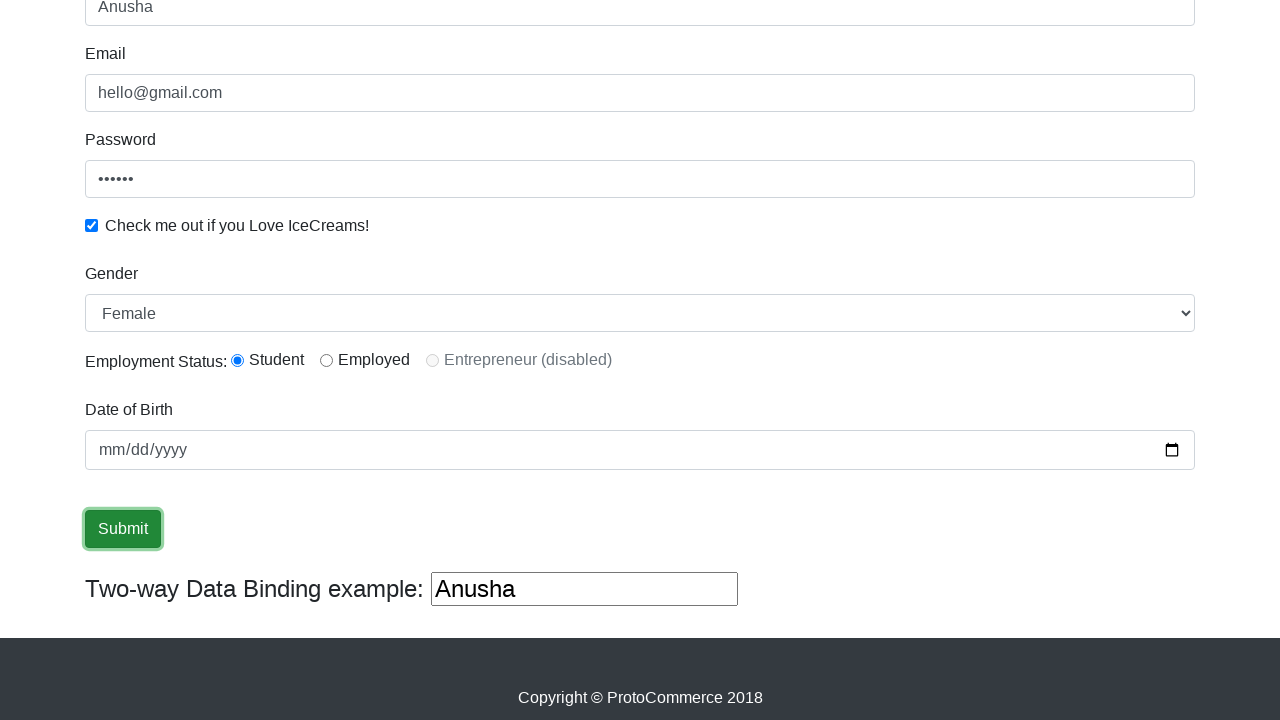

Retrieved success message text: '
                    ×
                    Success! The Form has been submitted successfully!.
                  '
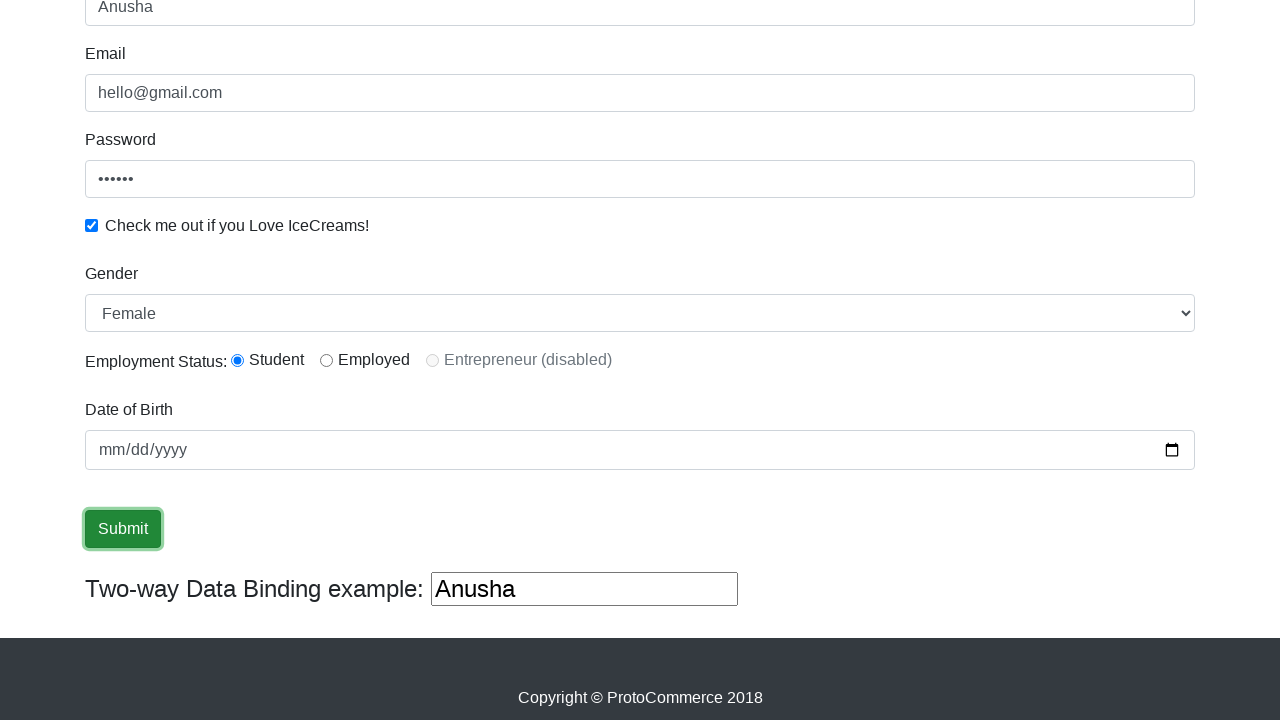

Verified 'Success' text is present in message
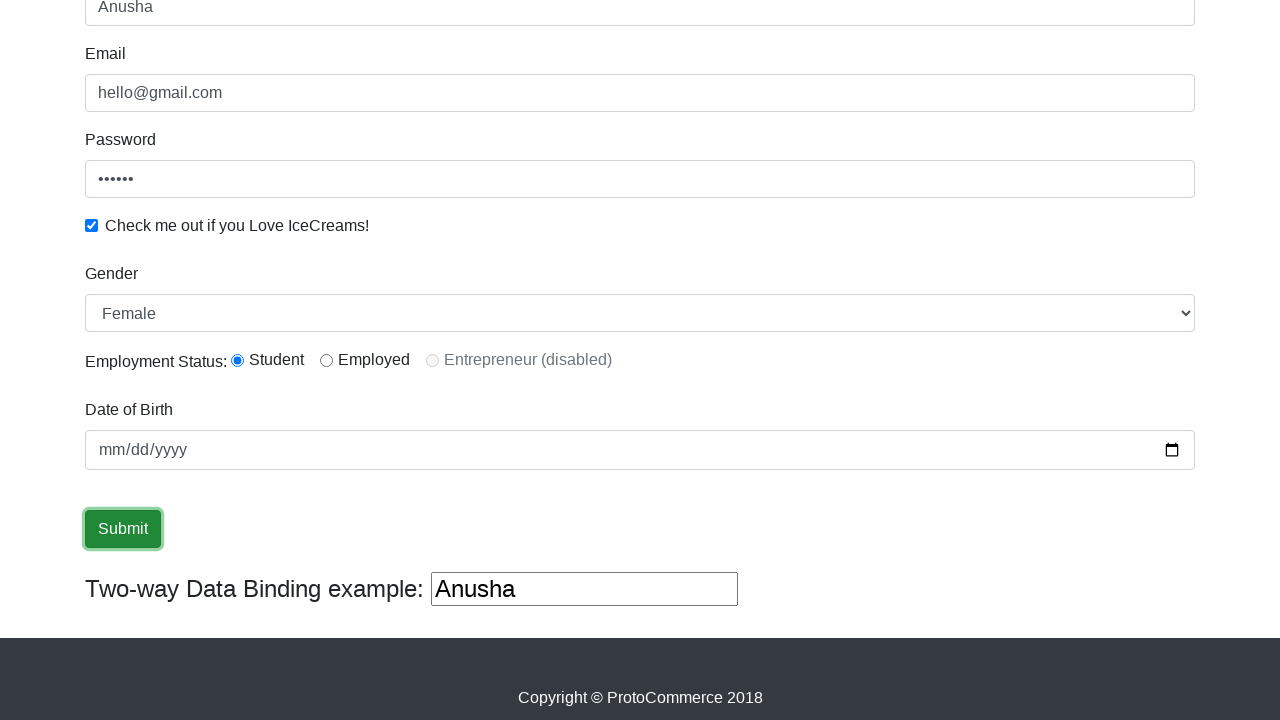

Filled third text input field with 'helloagain' on (//input[@type='text'])[3]
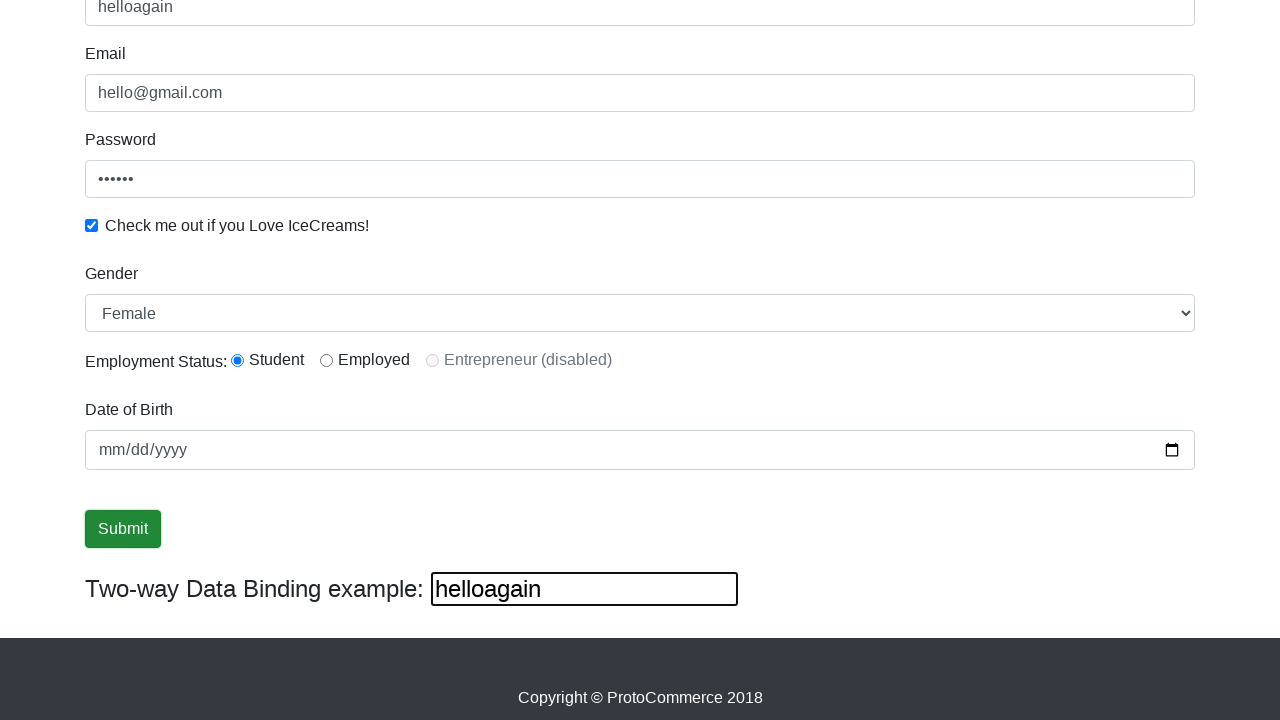

Cleared the third text input field on (//input[@type='text'])[3]
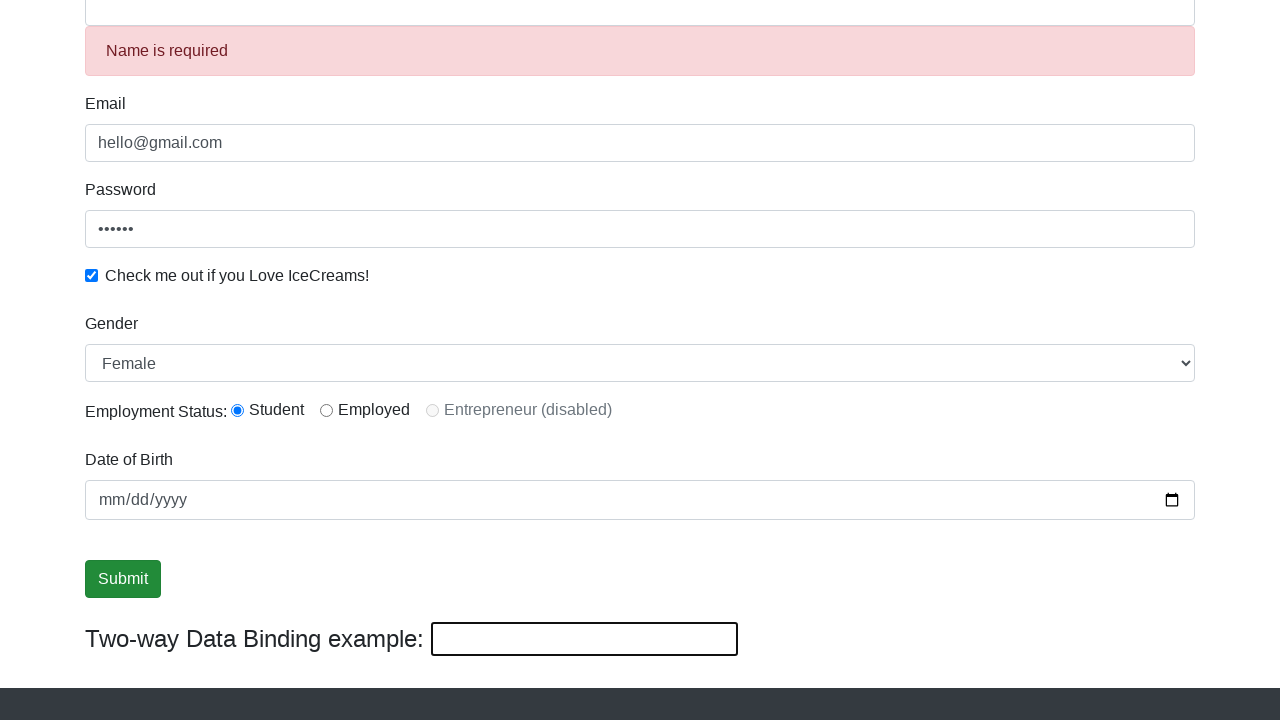

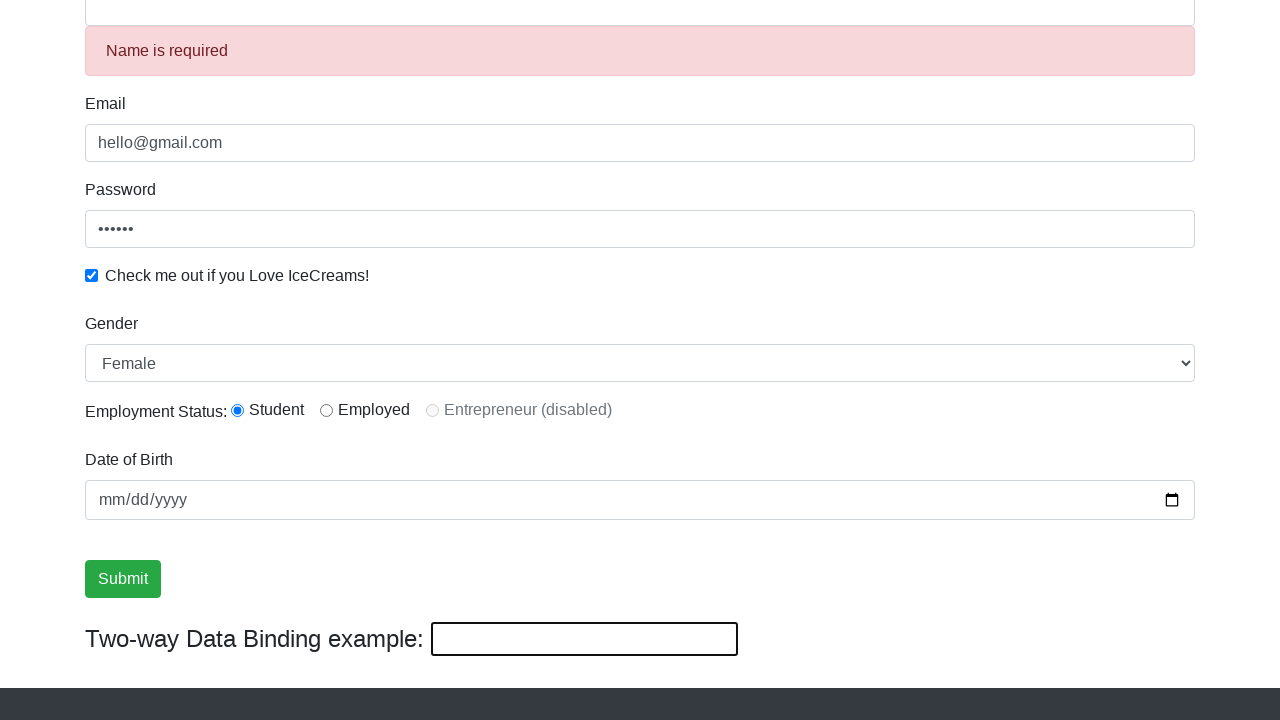